Navigates to the OrangeHRM free demo booking page and verifies the page loads by checking the title is present.

Starting URL: https://www.orangehrm.com/en/book-a-free-demo/

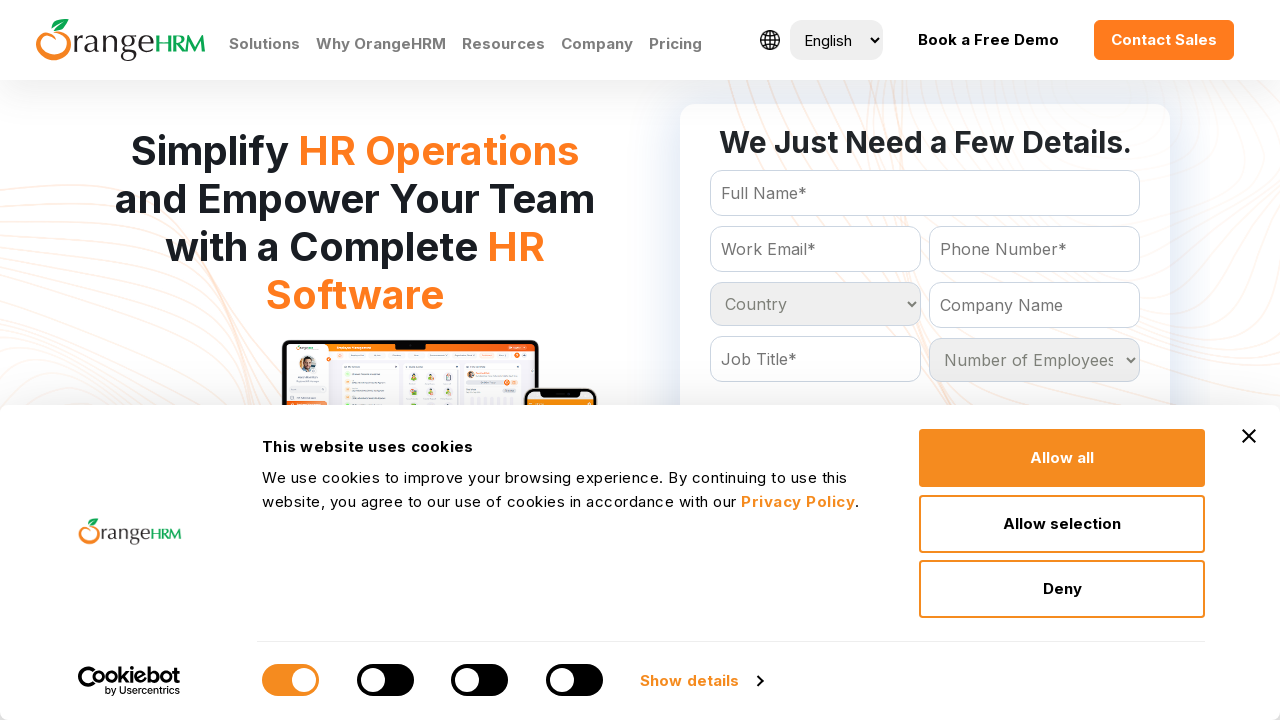

Waited for page to reach domcontentloaded state
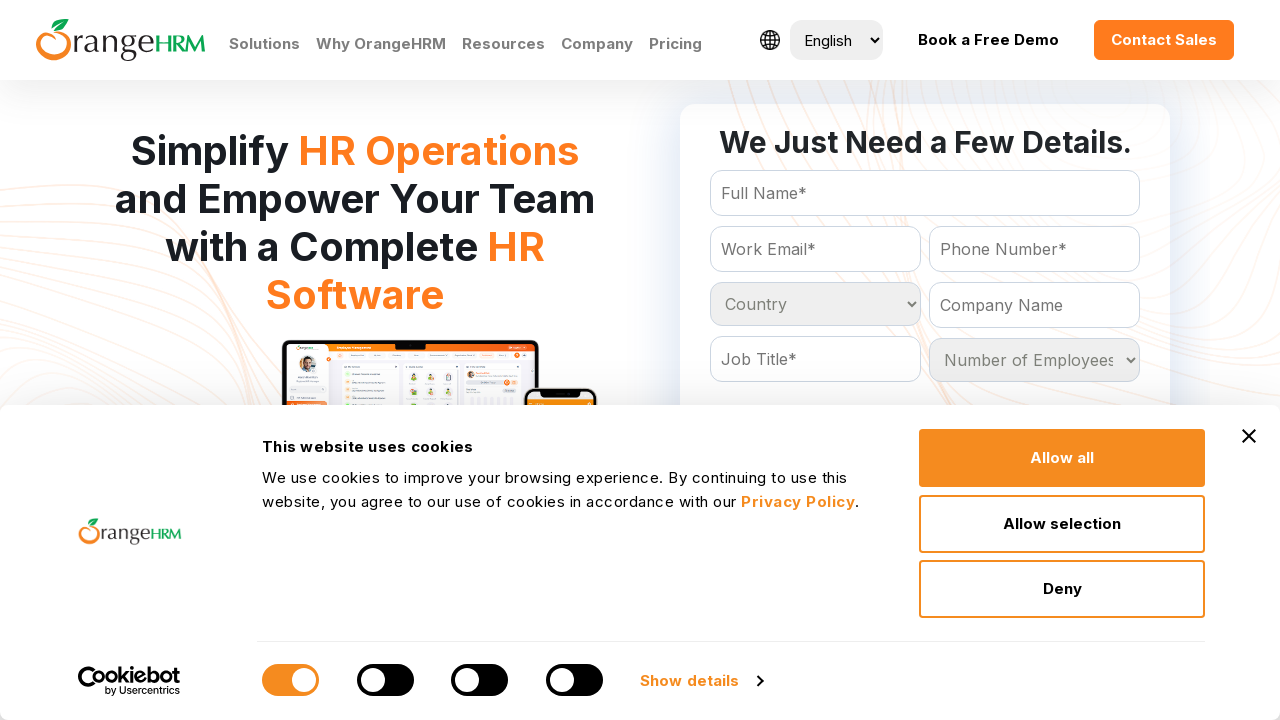

Retrieved page title: 'Book a Free HRMS Demo | HR Software | HRMS | OrangeHRM'
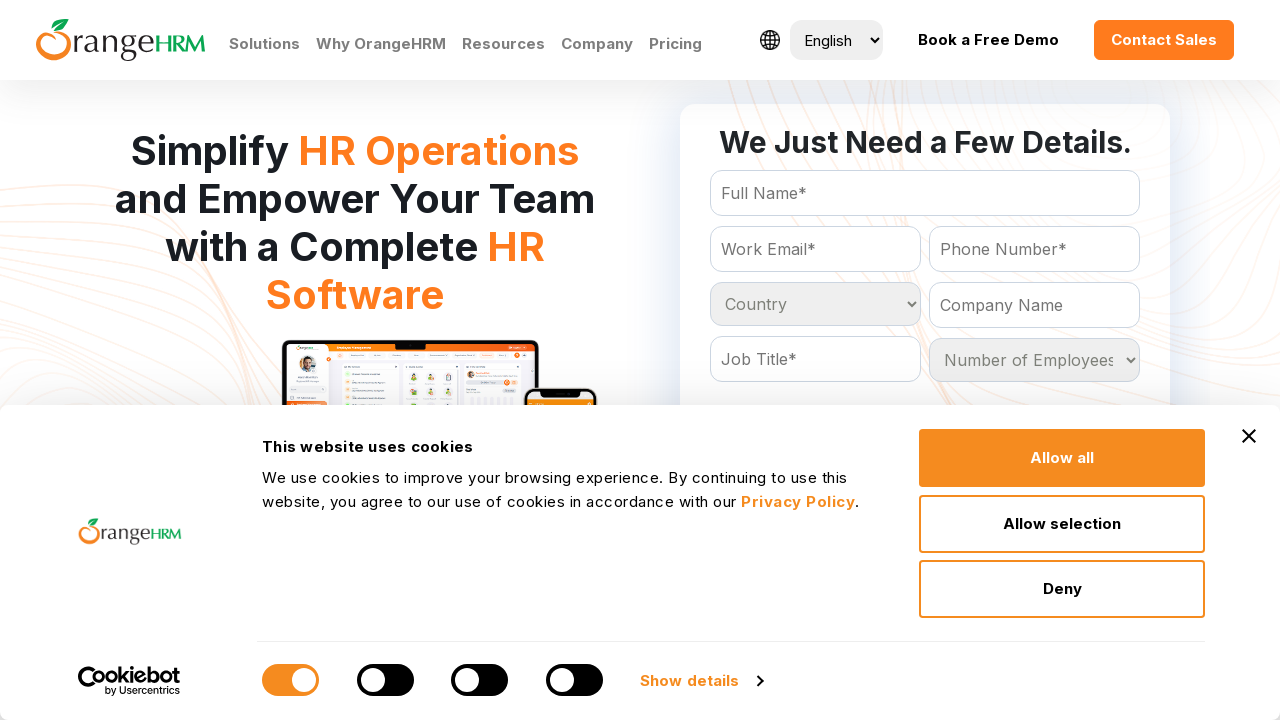

Verified page title is not empty
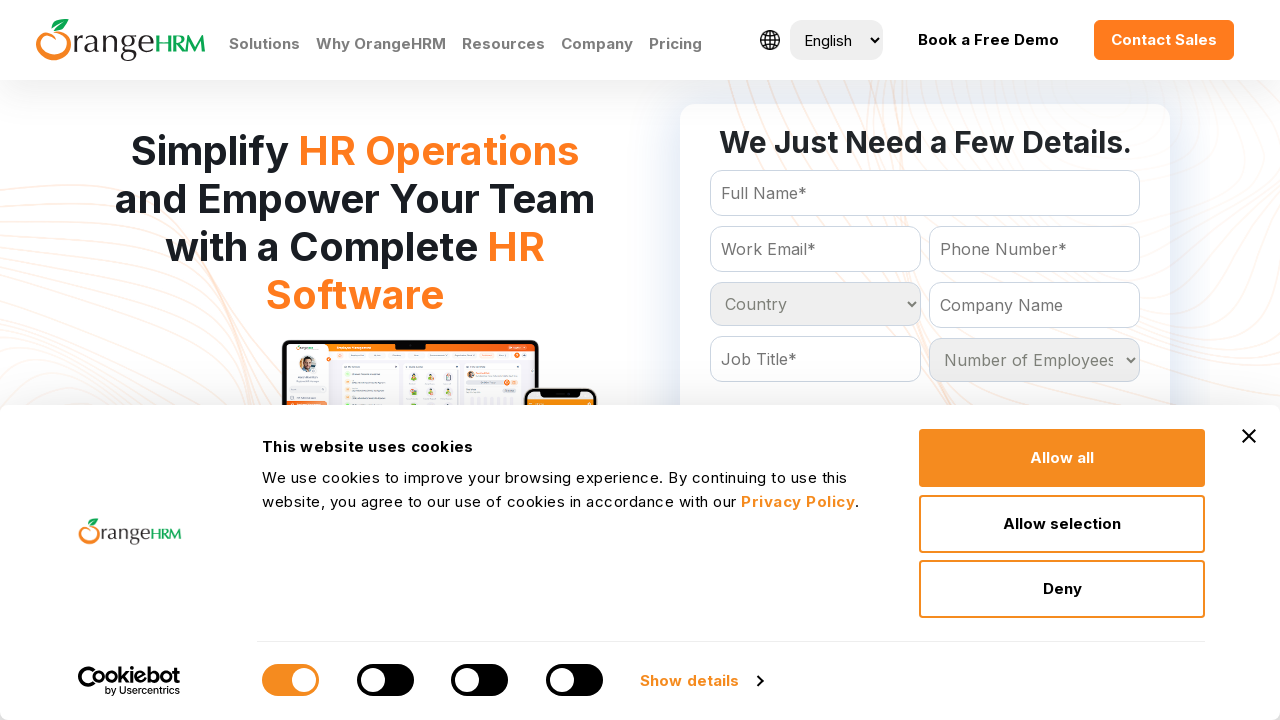

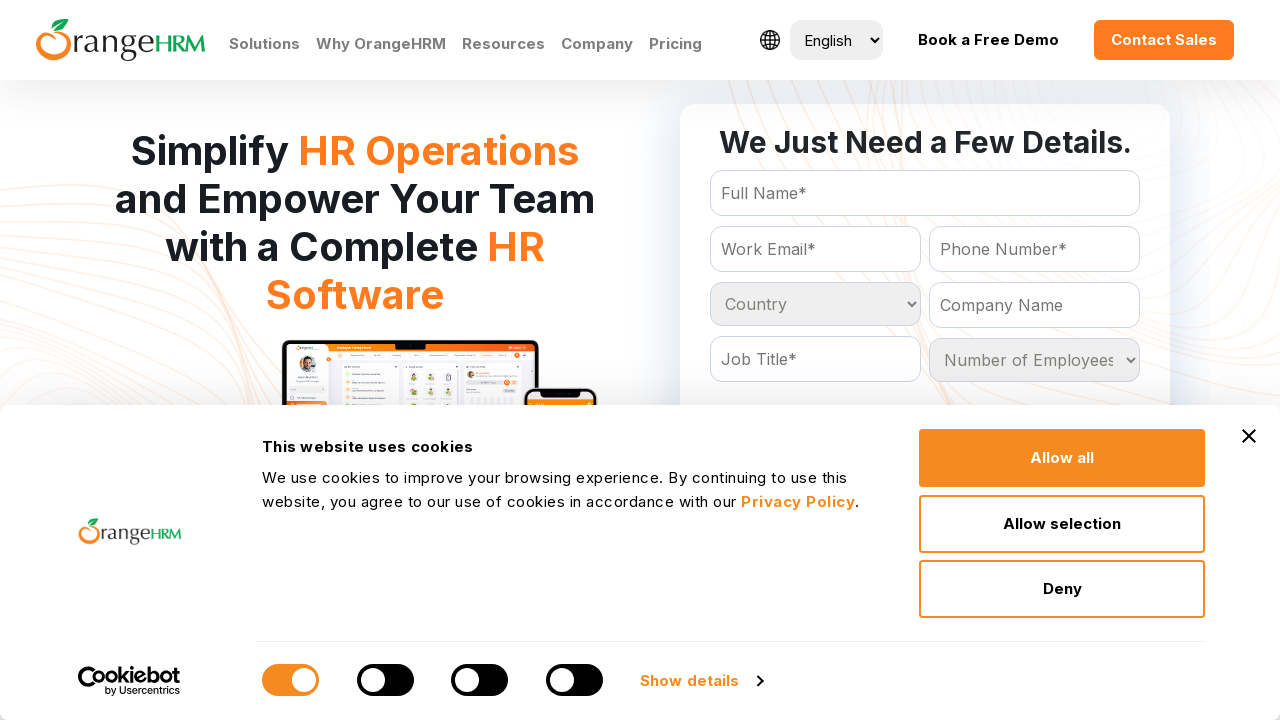